Tests web table navigation by finding specific text in table cells and then navigates to another page to search for text in a different table

Starting URL: https://awesomeqa.com/webtable.html

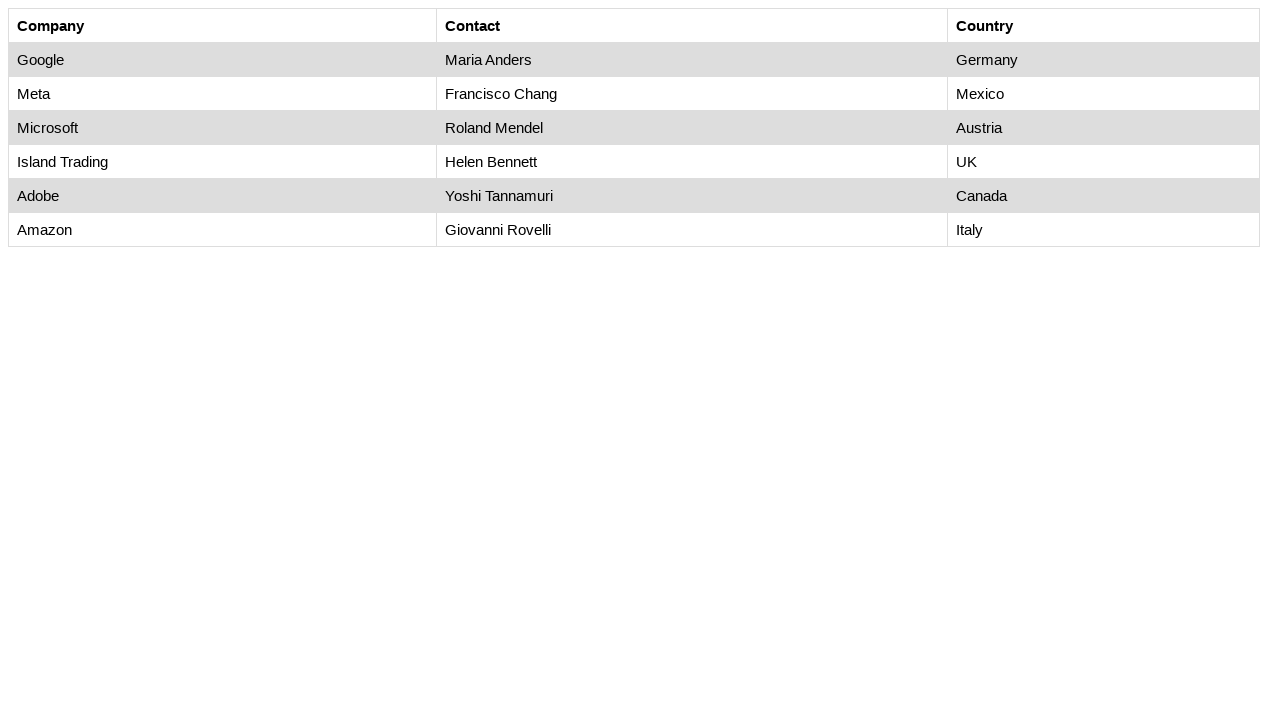

Retrieved all table rows from customer table
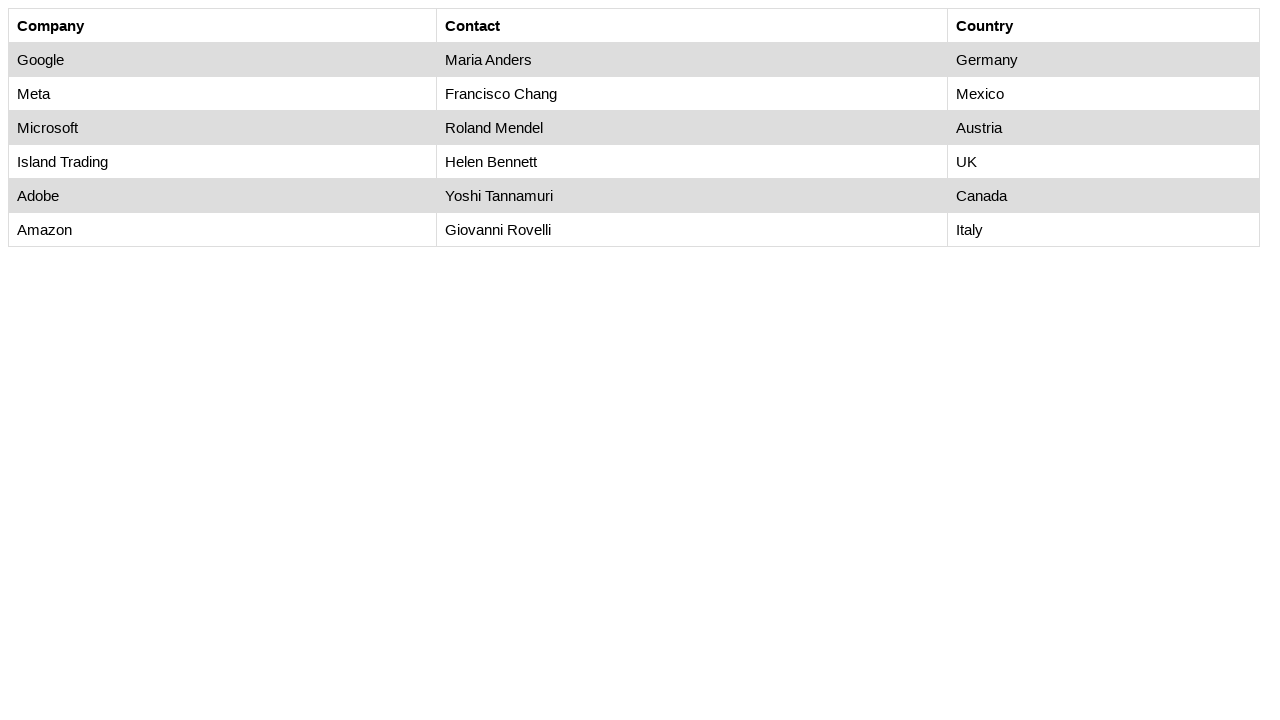

Determined row count: 7 rows
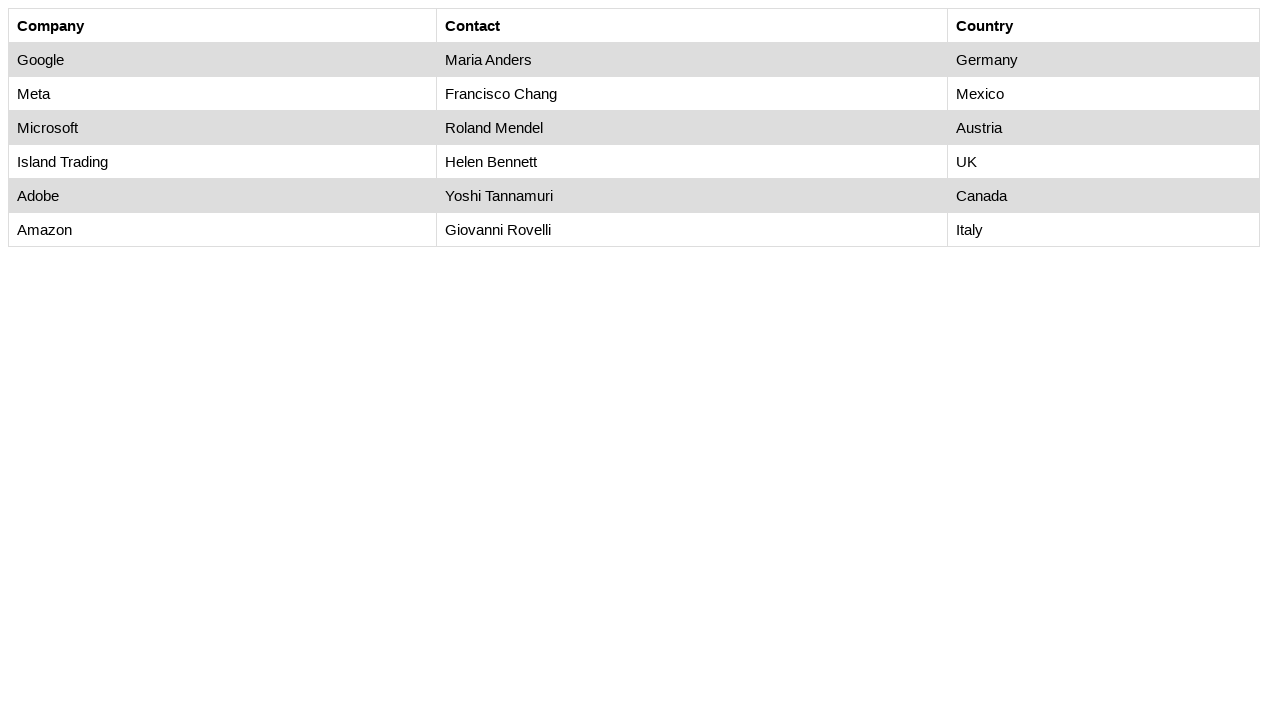

Retrieved all columns from second table row
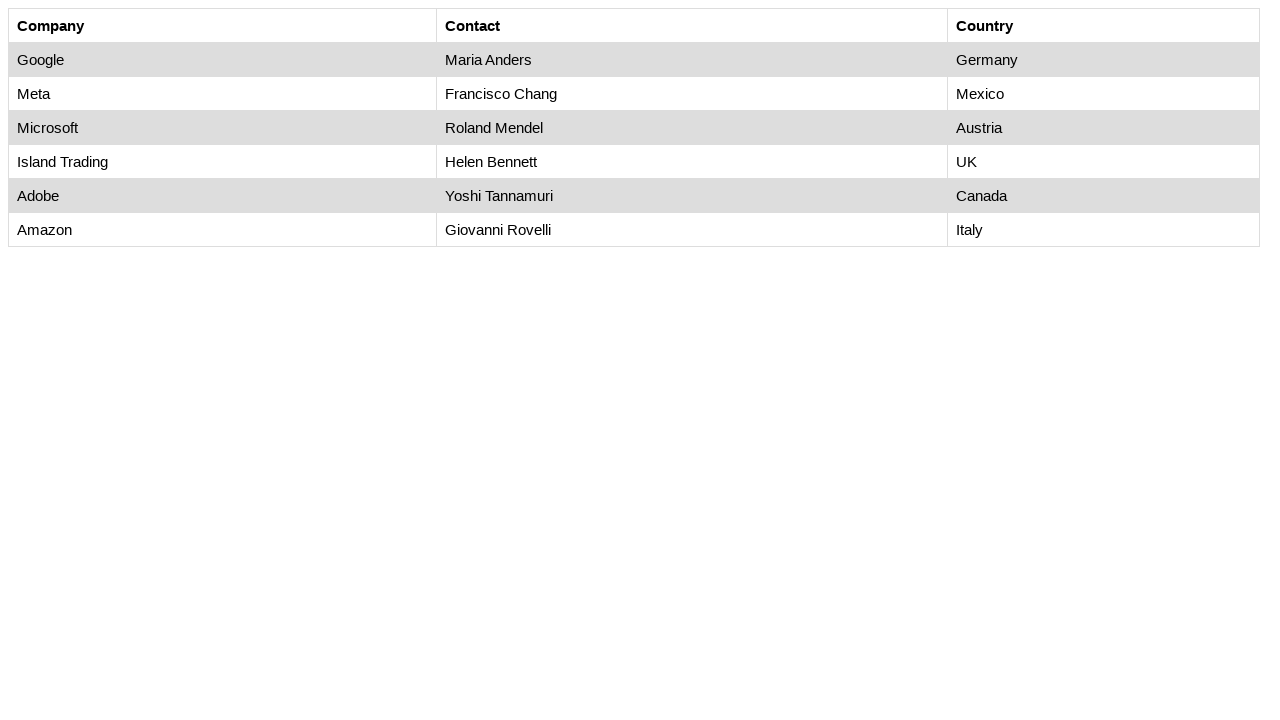

Determined column count: 3 columns
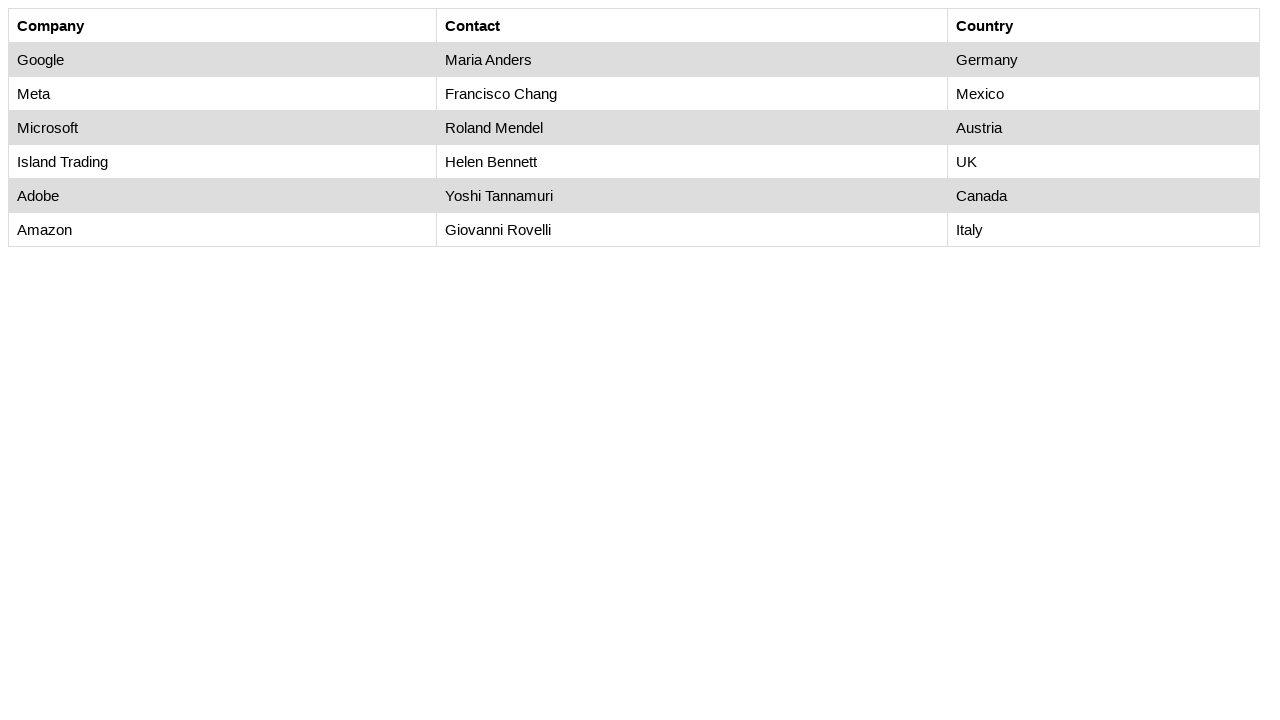

Checked table cell at row 2, column 1
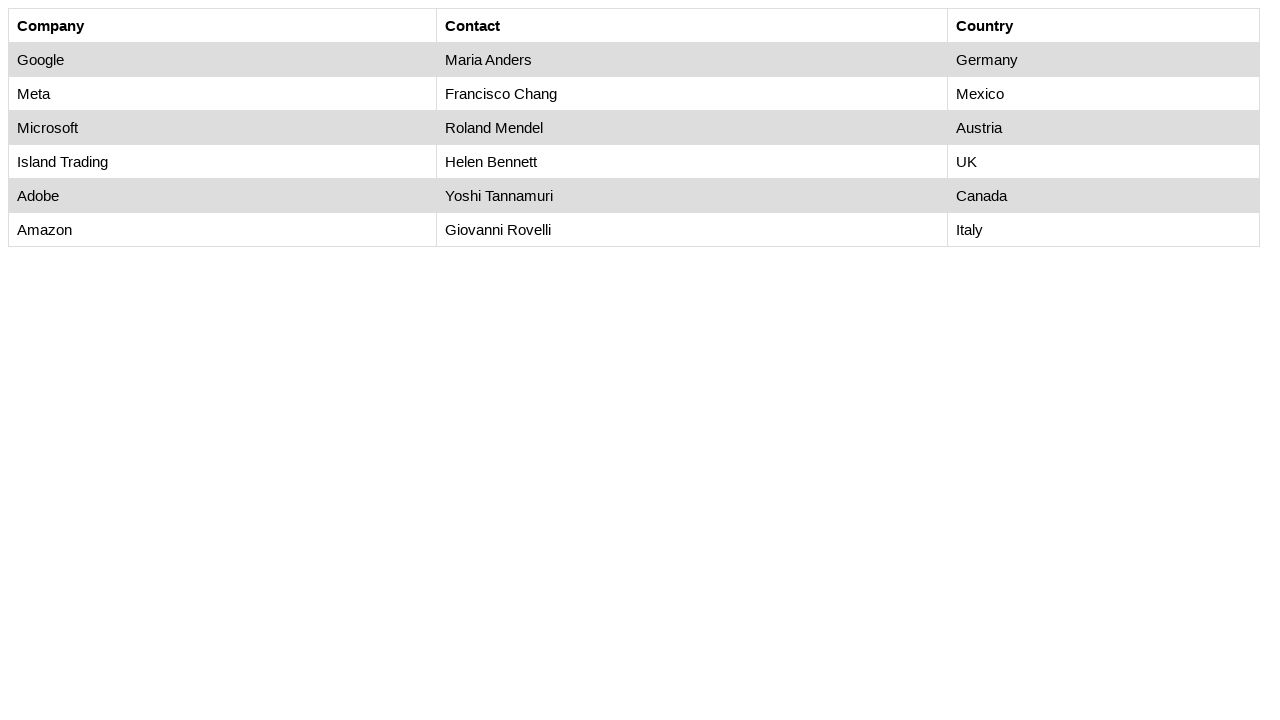

Checked table cell at row 2, column 2
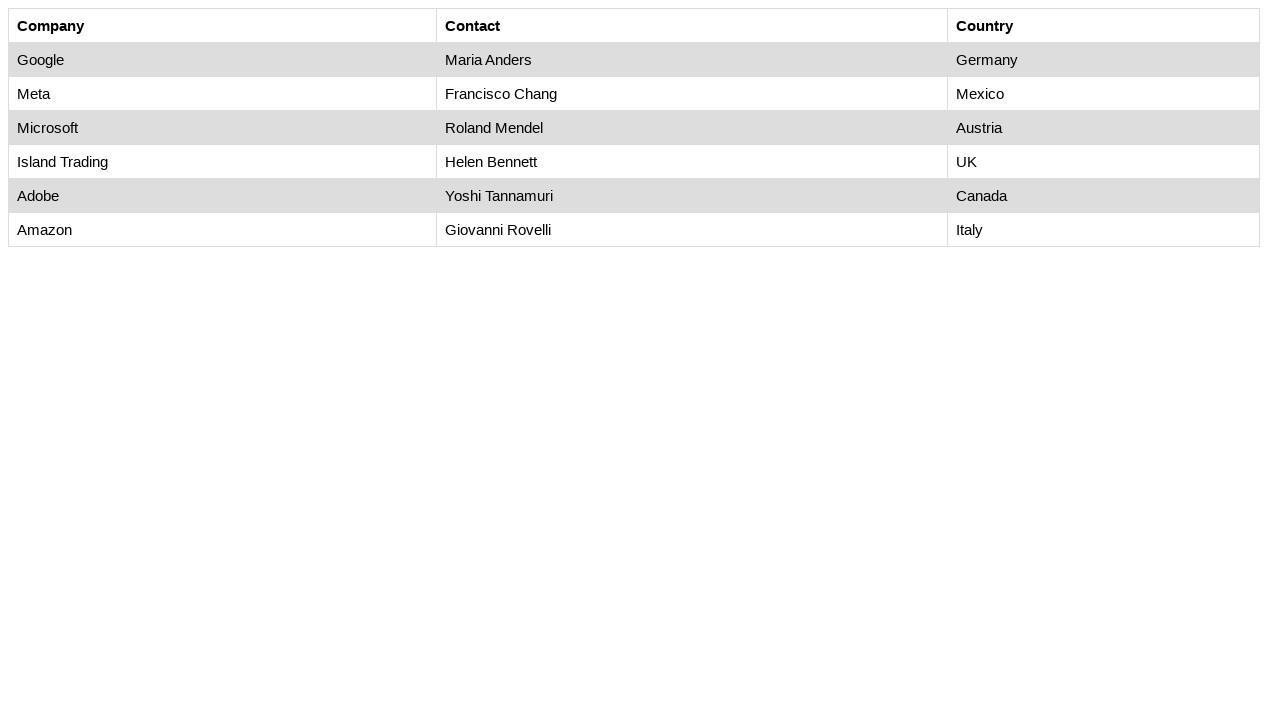

Checked table cell at row 2, column 3
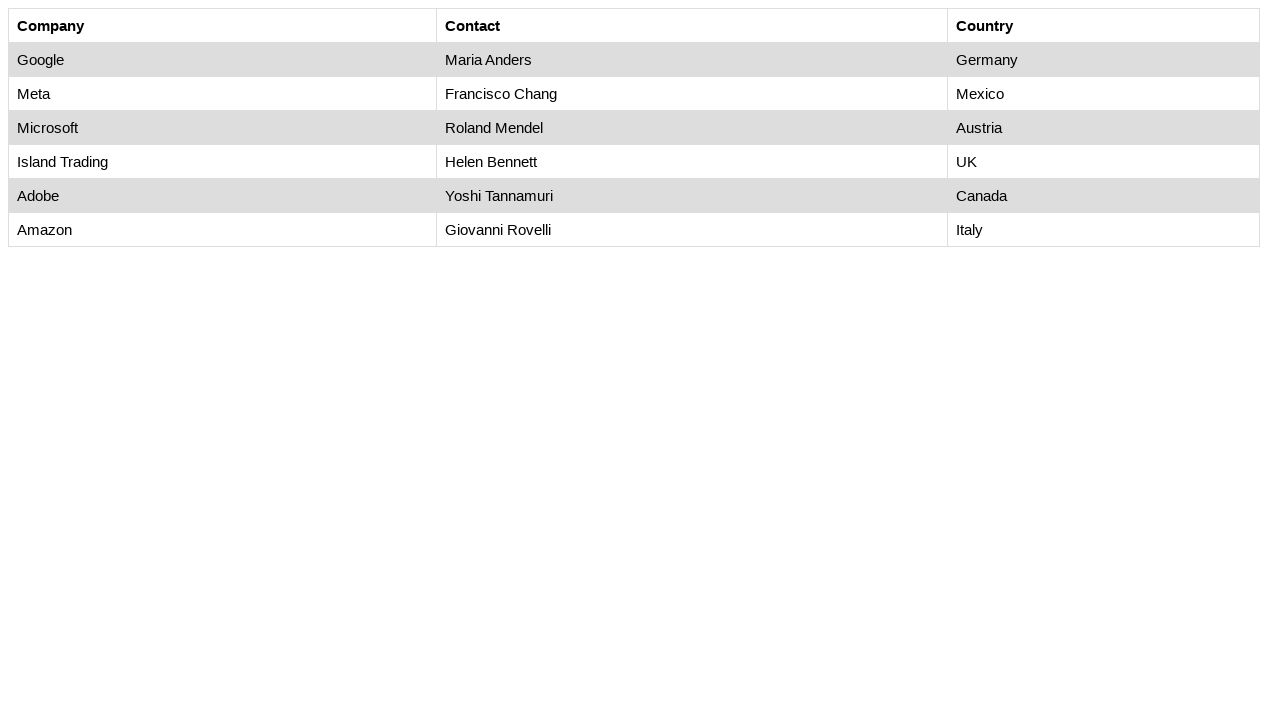

Checked table cell at row 3, column 1
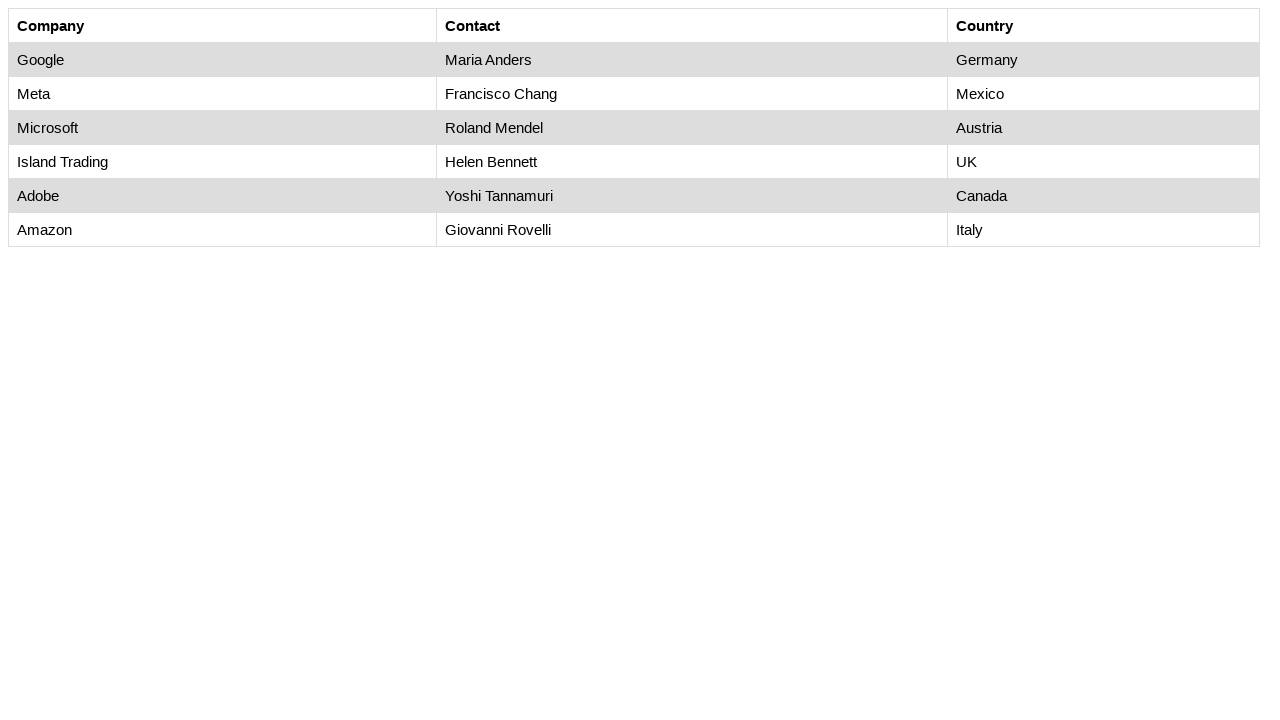

Checked table cell at row 3, column 2
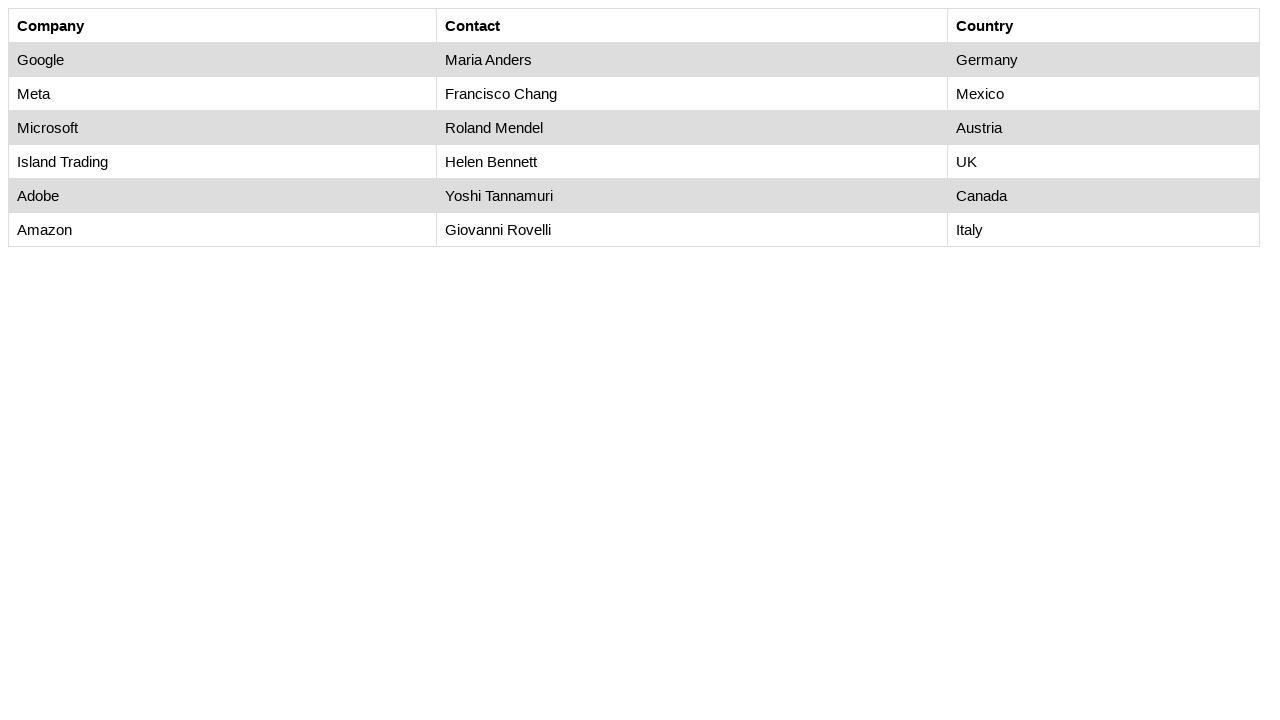

Checked table cell at row 3, column 3
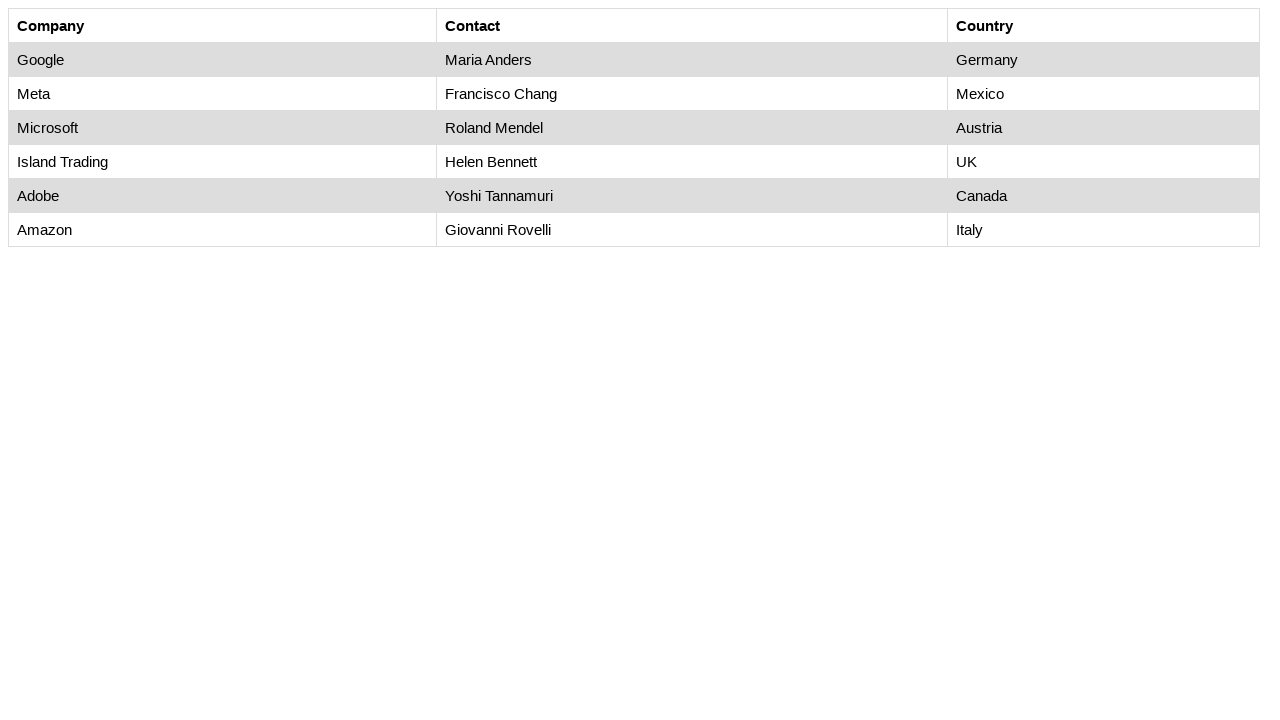

Checked table cell at row 4, column 1
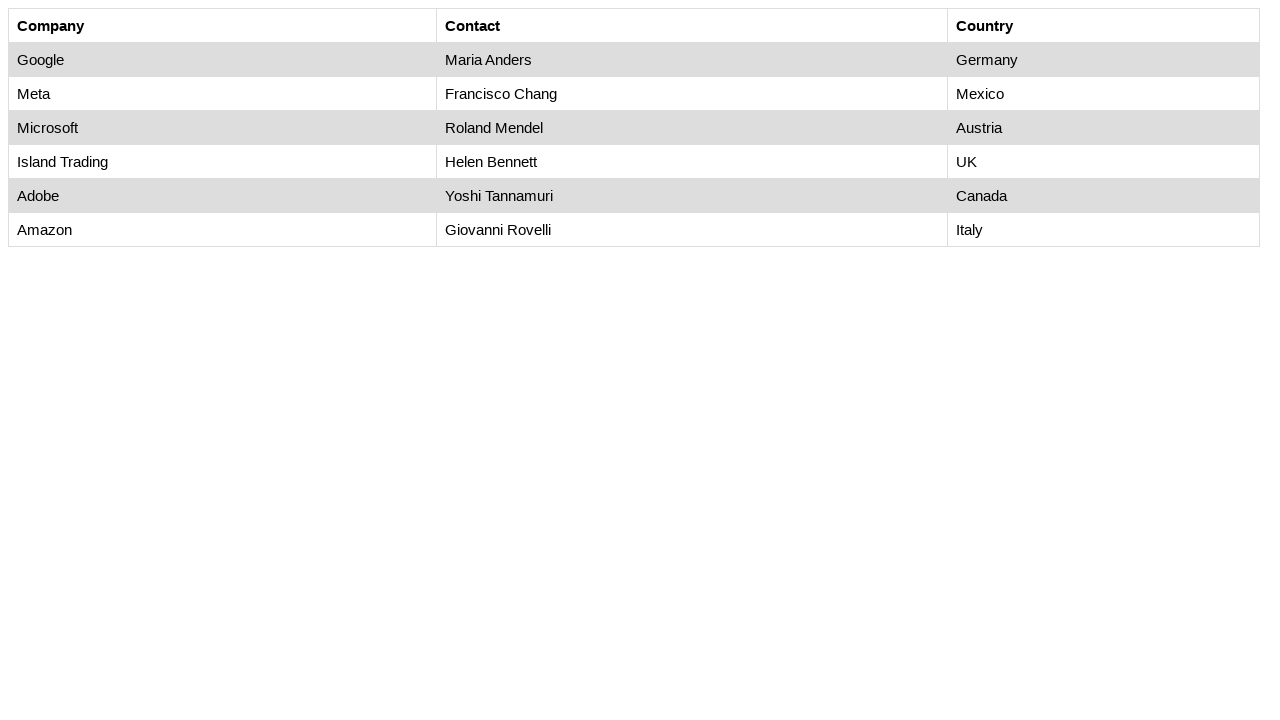

Checked table cell at row 4, column 2
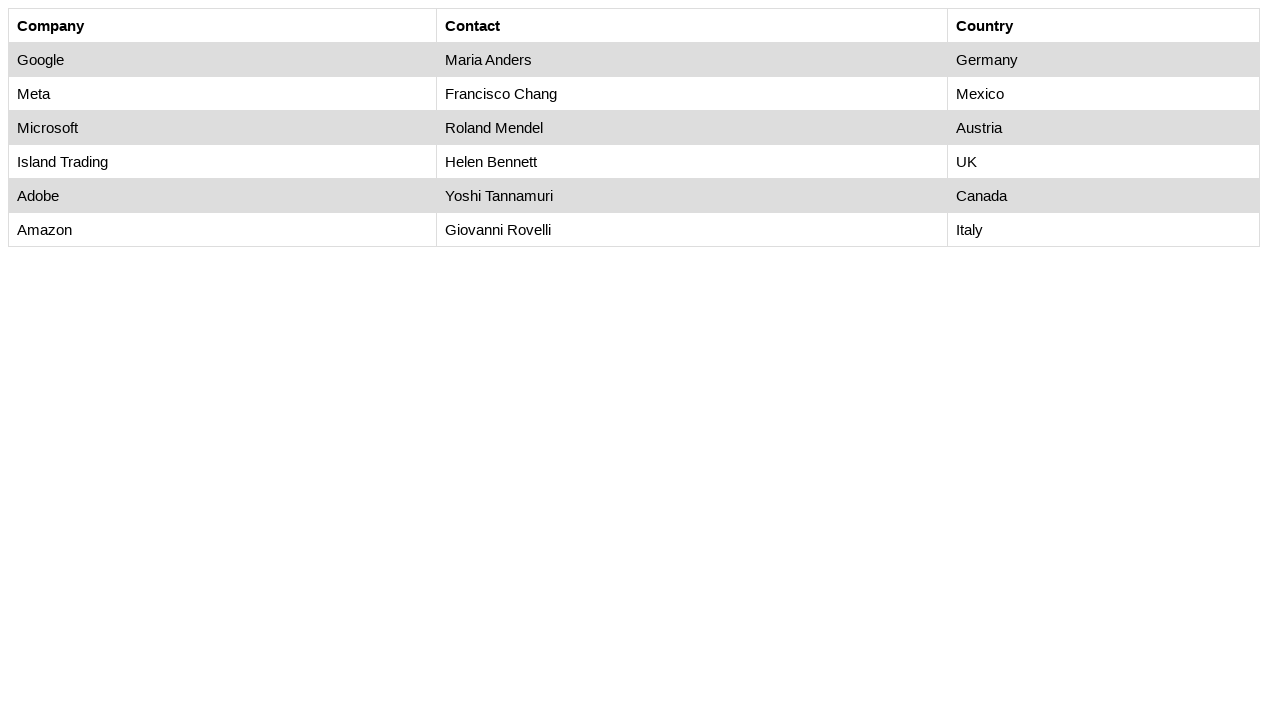

Checked table cell at row 4, column 3
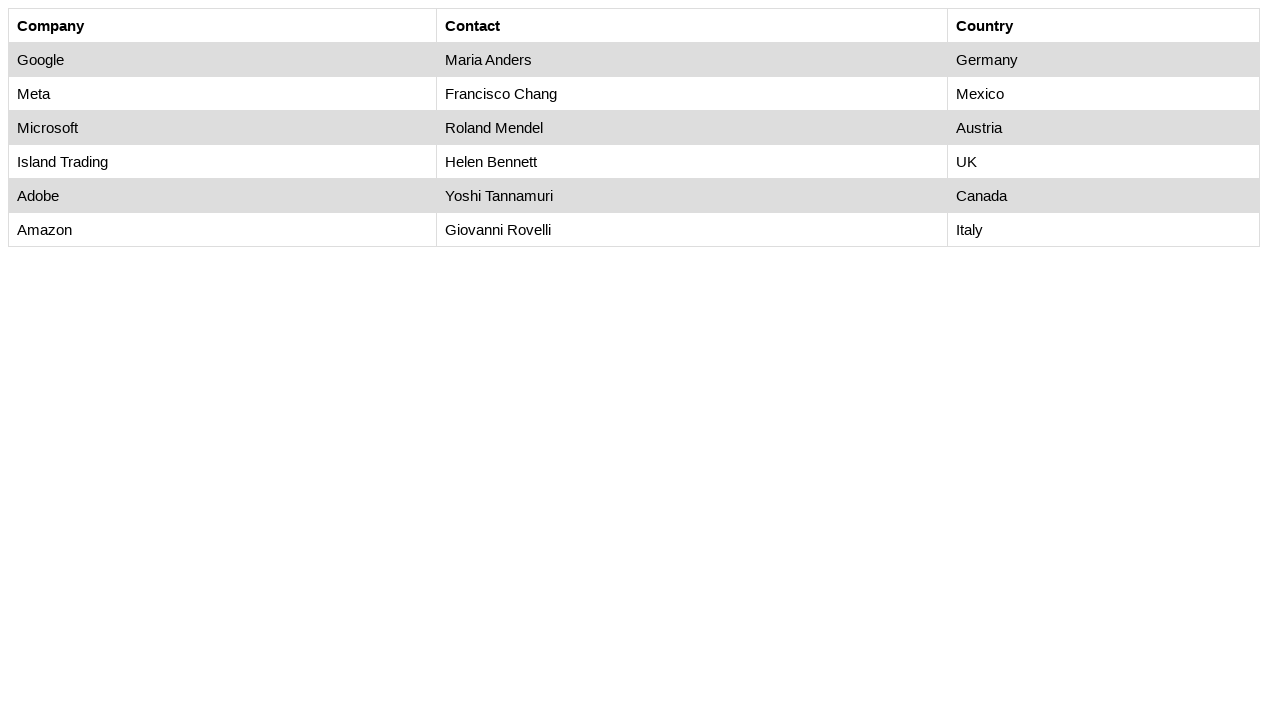

Checked table cell at row 5, column 1
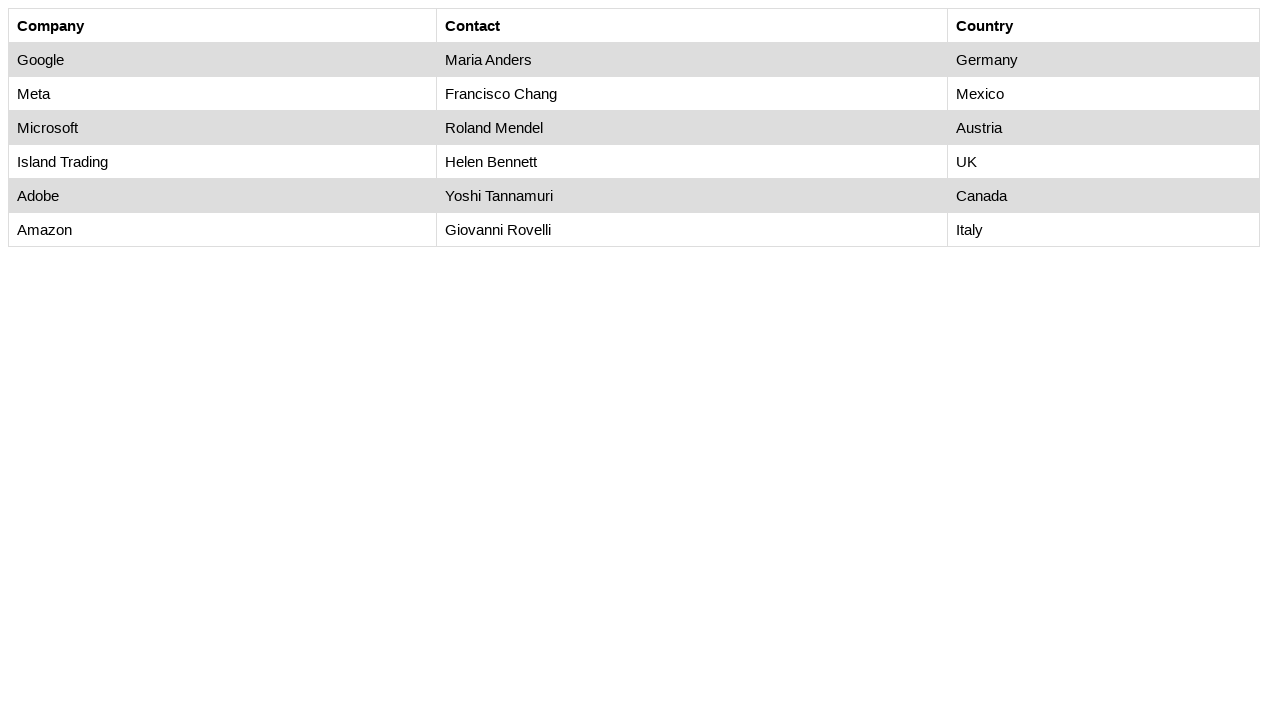

Checked table cell at row 5, column 2
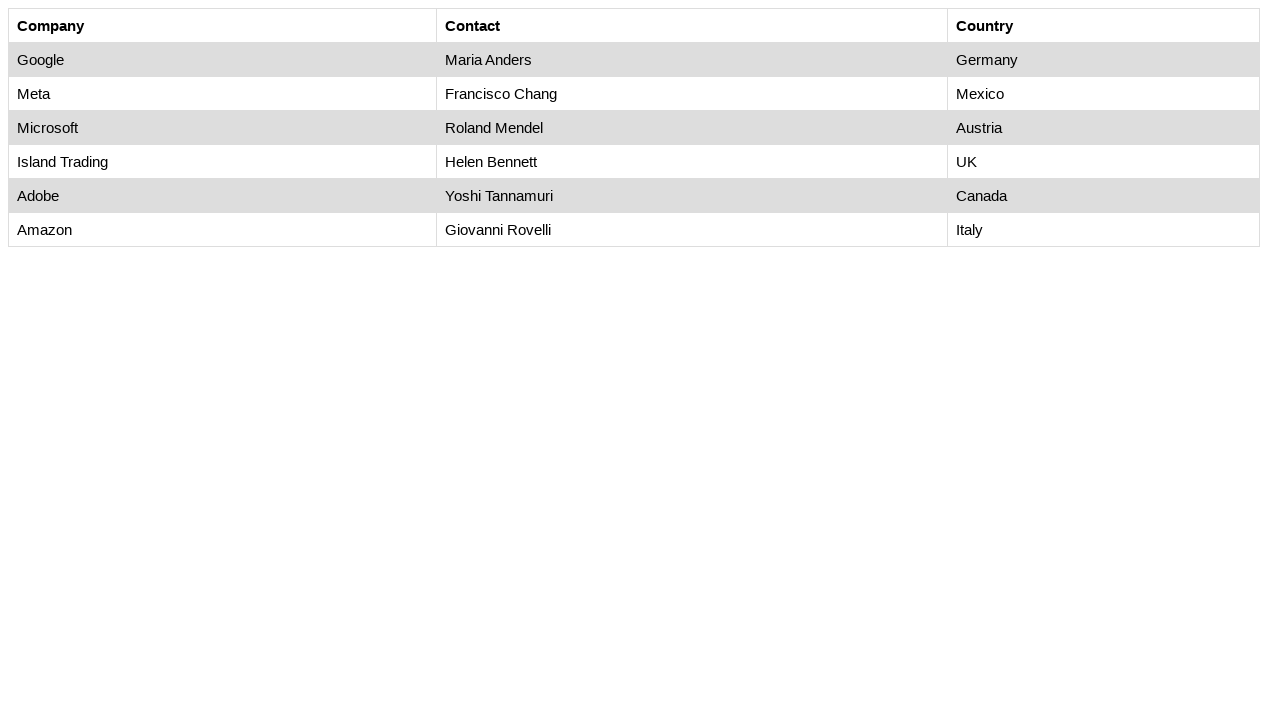

Found 'Helen Bennett' in table at row 5, column 2, country: UK
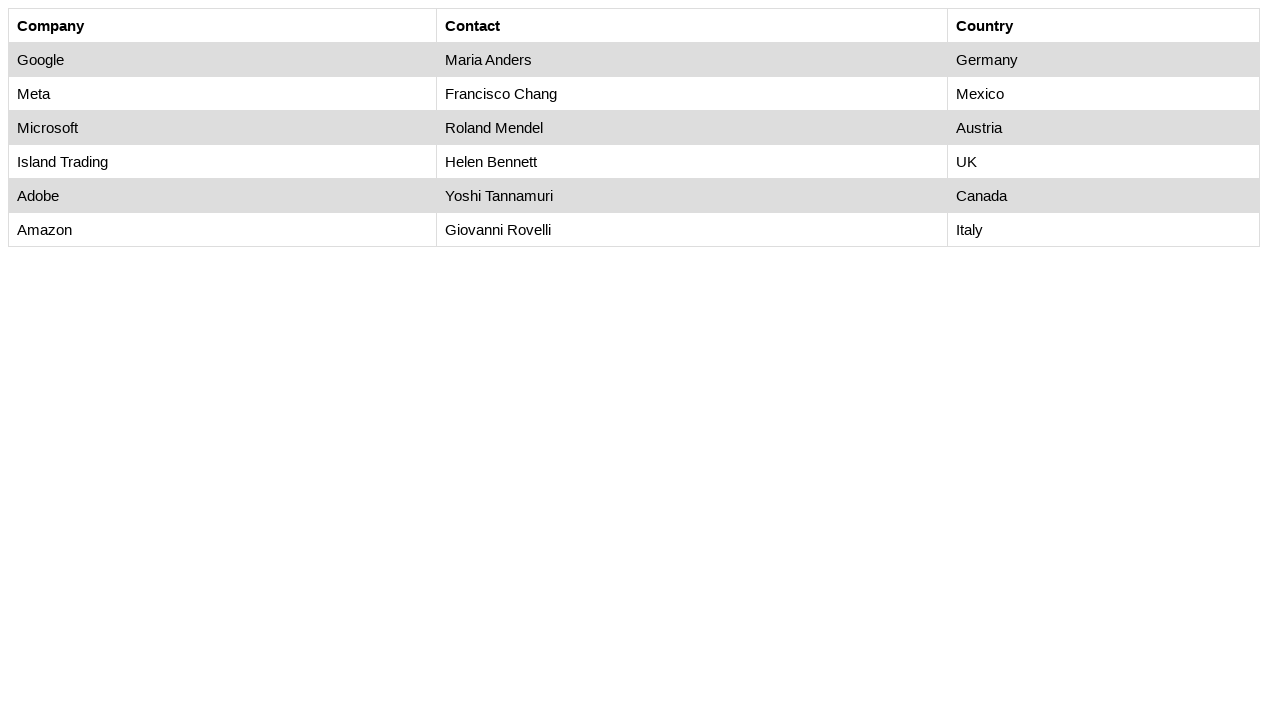

Navigated to second page: https://awesomeqa.com/webdriver1.html
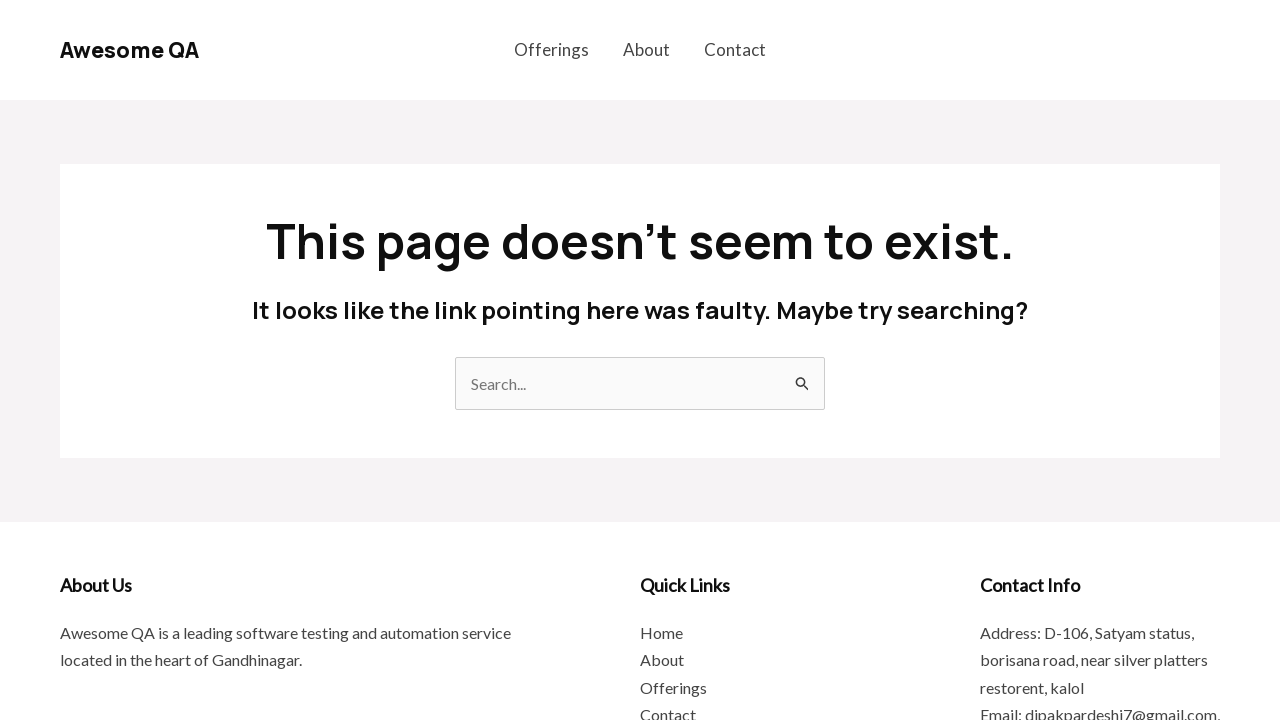

Retrieved all table rows from second page table
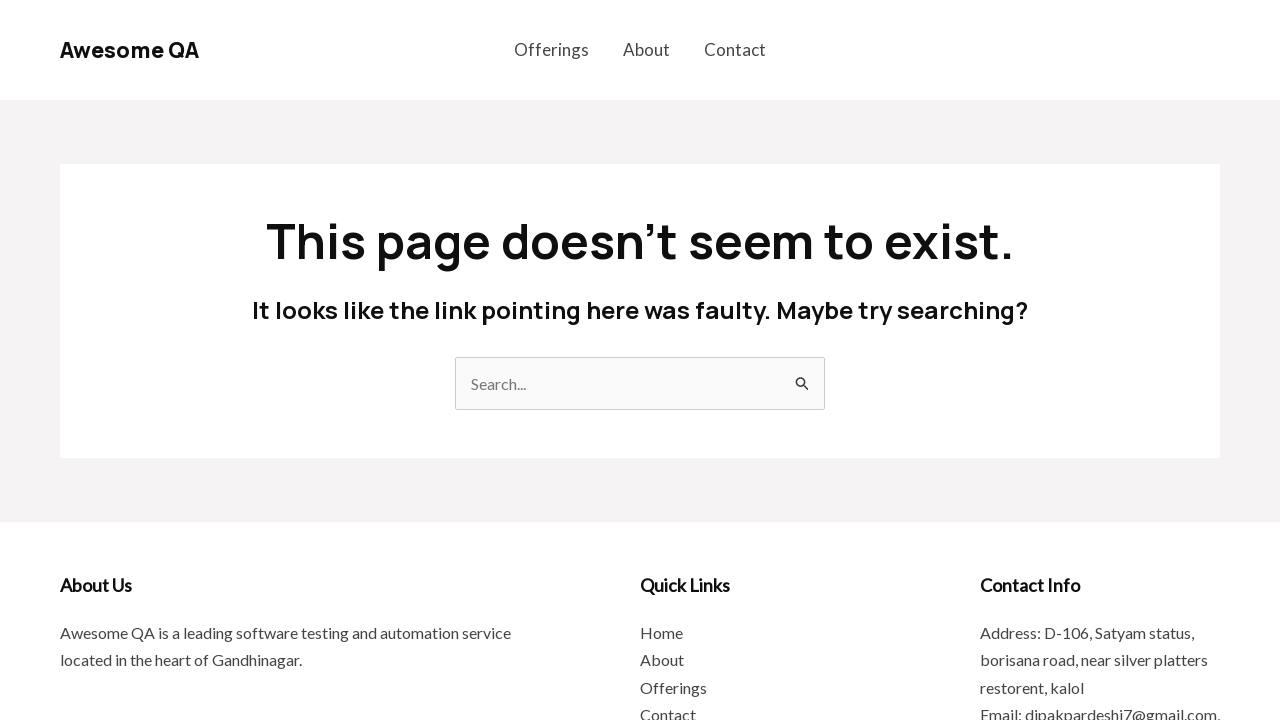

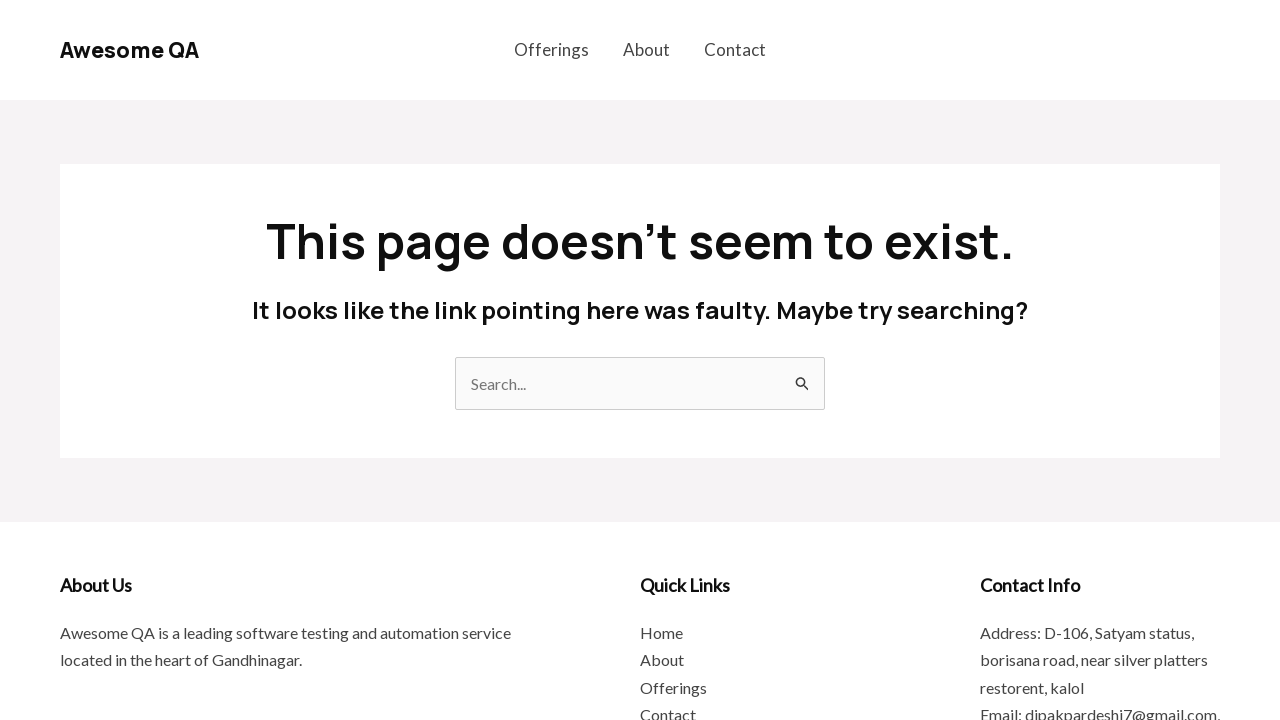